Tests confirm alert handling by scrolling to the confirm button, clicking it to trigger a confirmation alert, and dismissing the alert.

Starting URL: https://demoqa.com/alerts

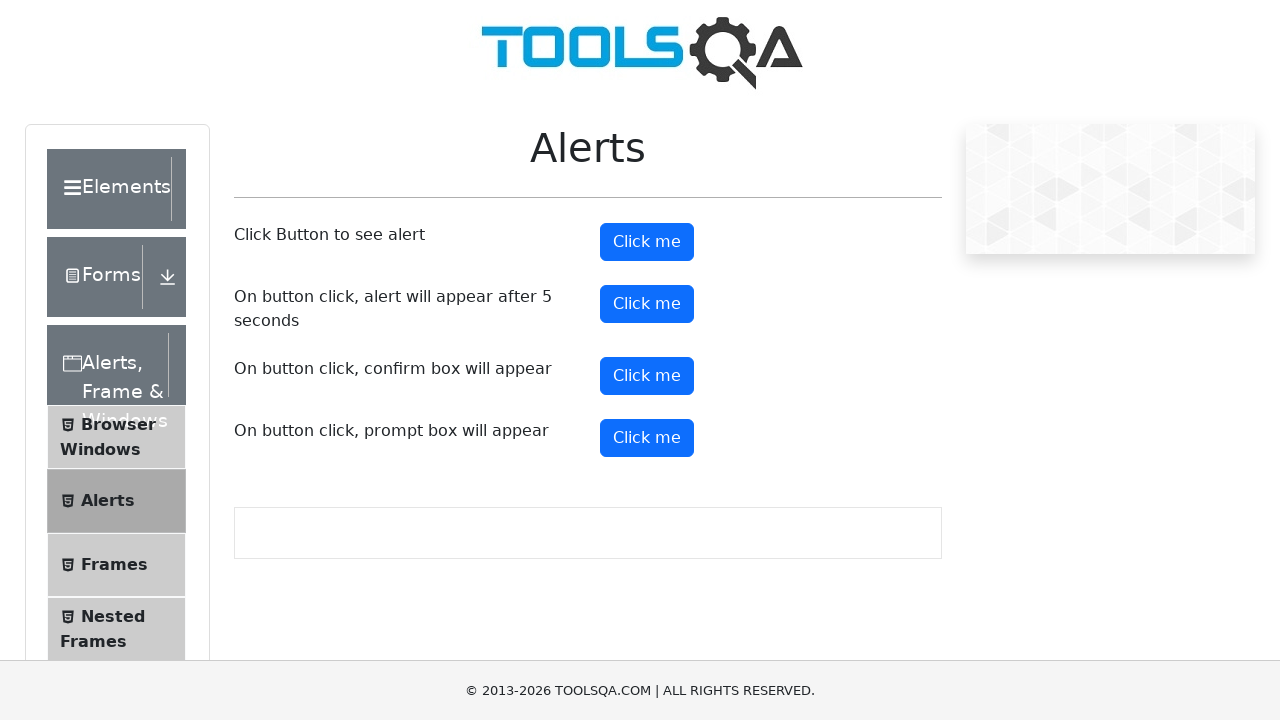

Scrolled down 400 pixels to reveal confirm button
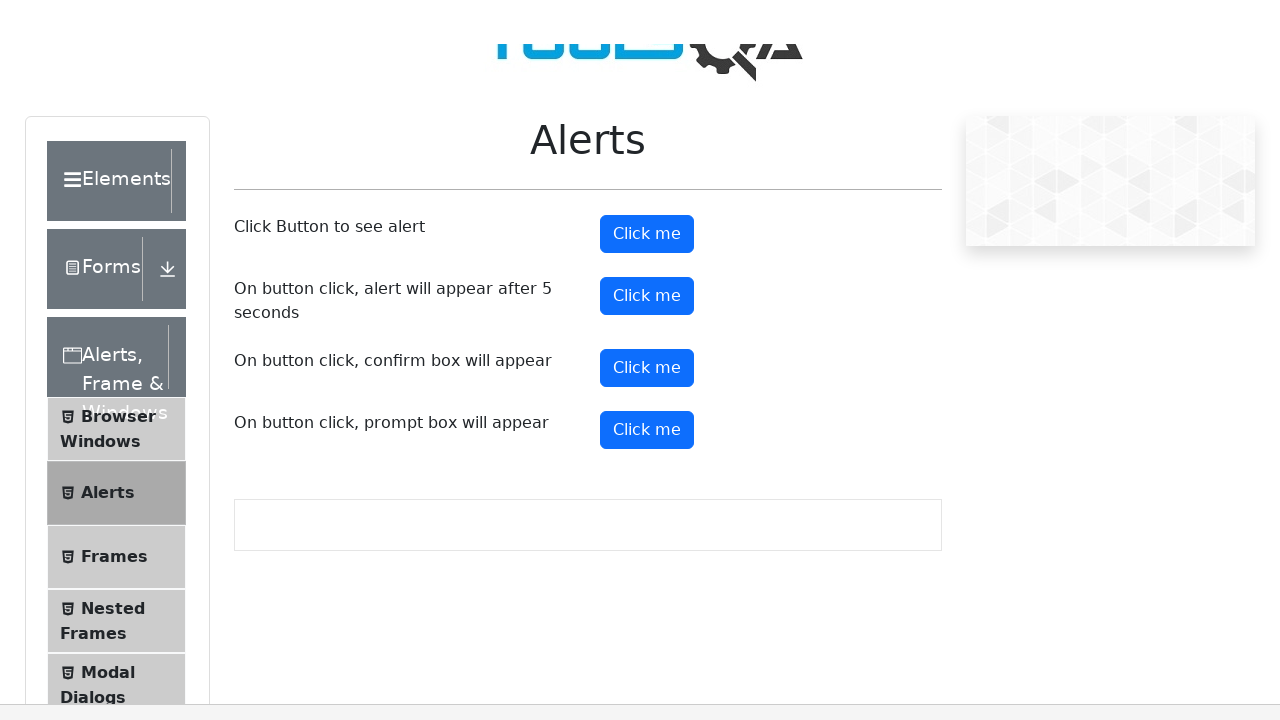

Waited for scroll animation to complete
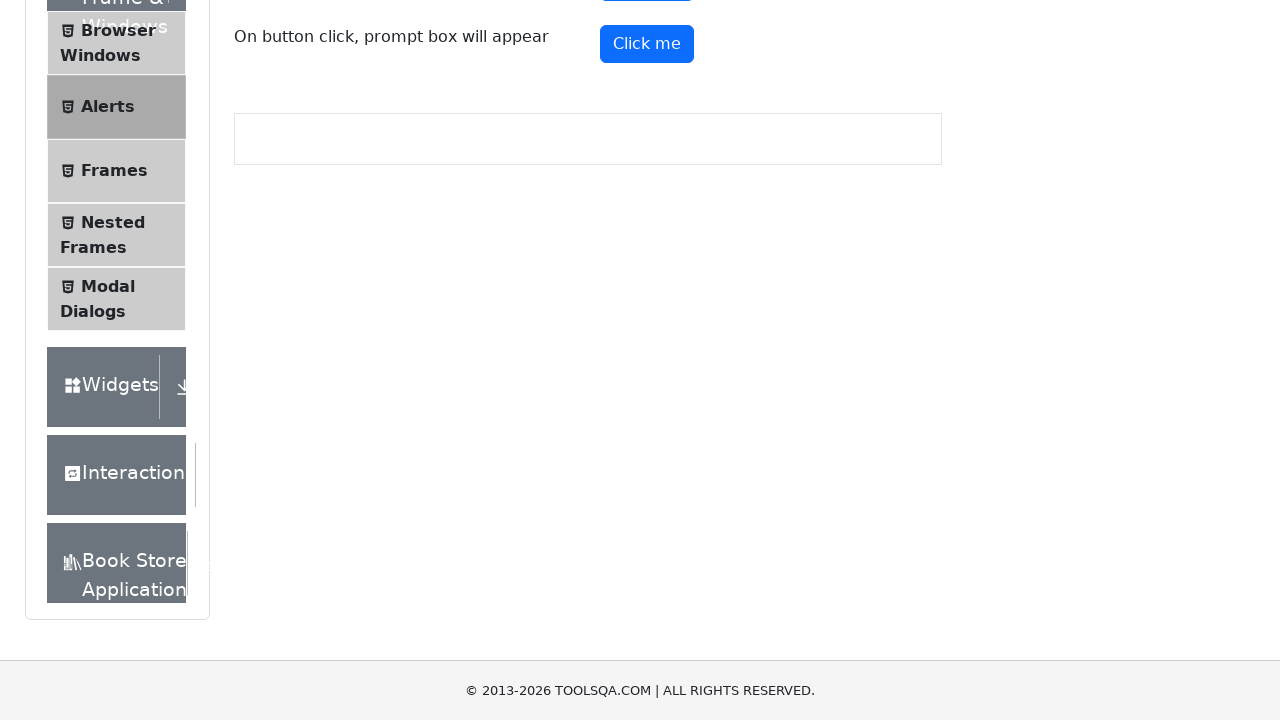

Set up dialog handler to dismiss any alerts
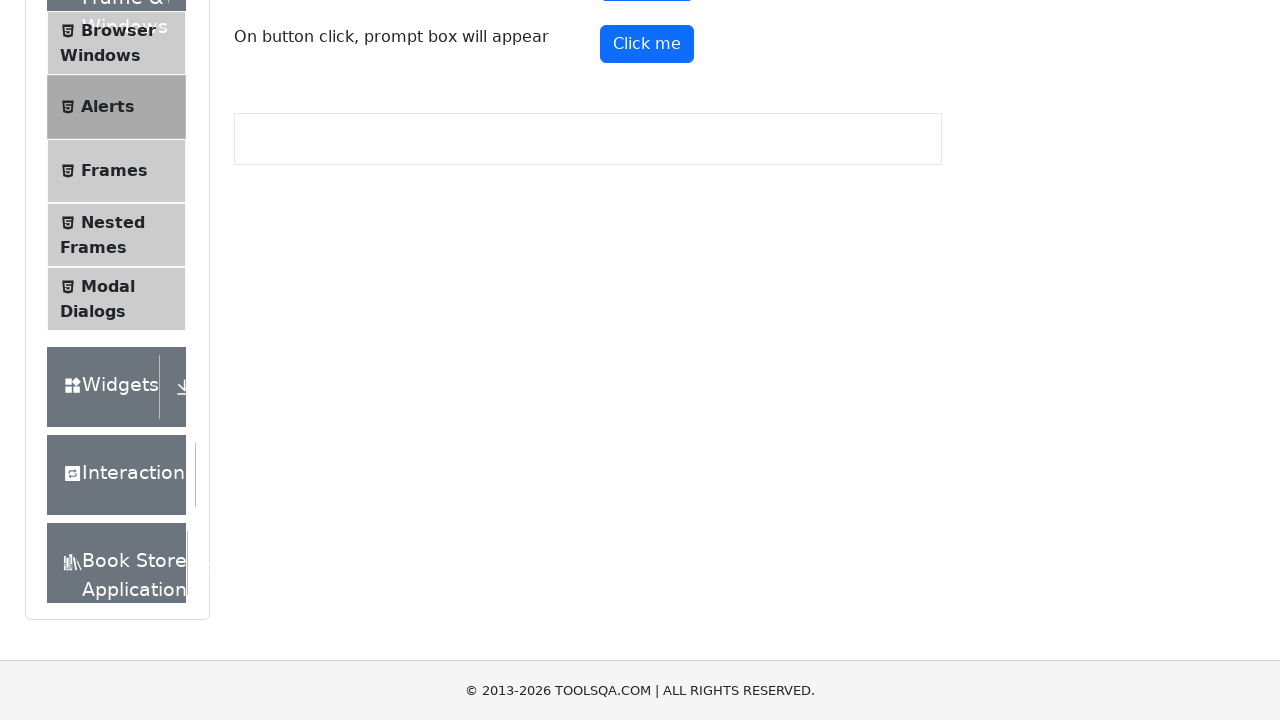

Clicked confirm button to trigger confirmation alert at (647, 19) on #confirmButton
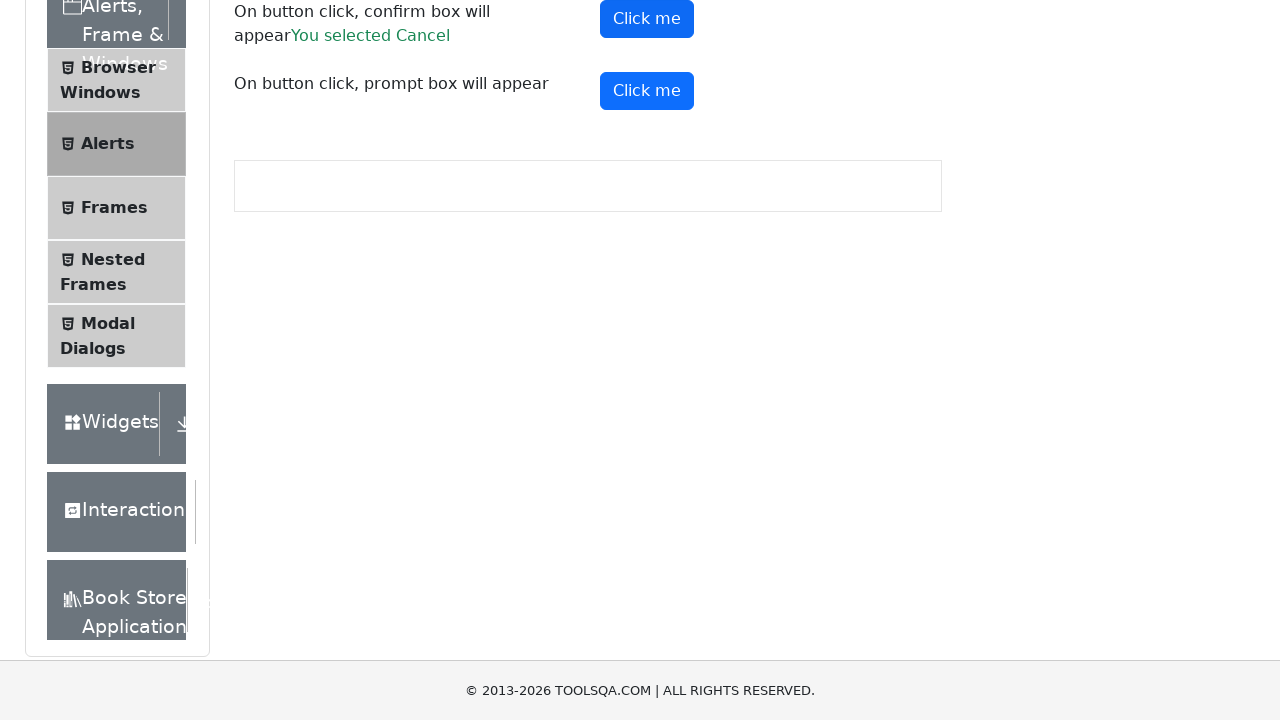

Waited for dialog dismissal to complete
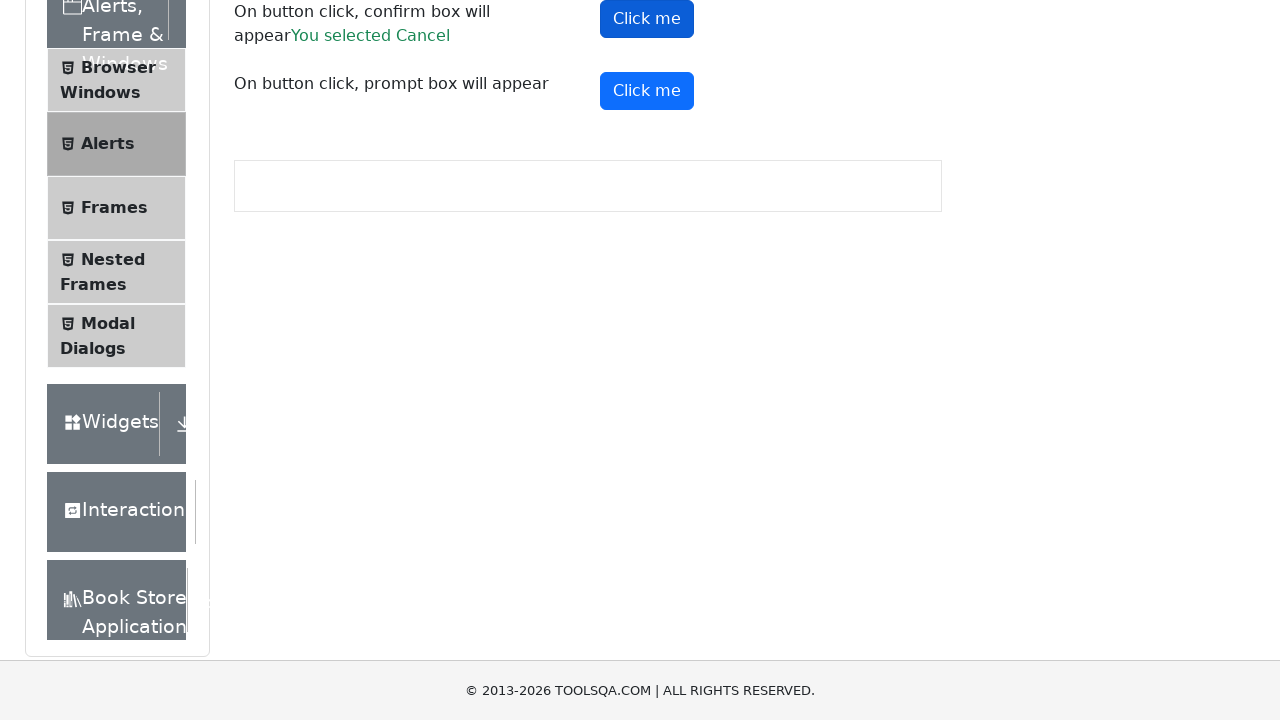

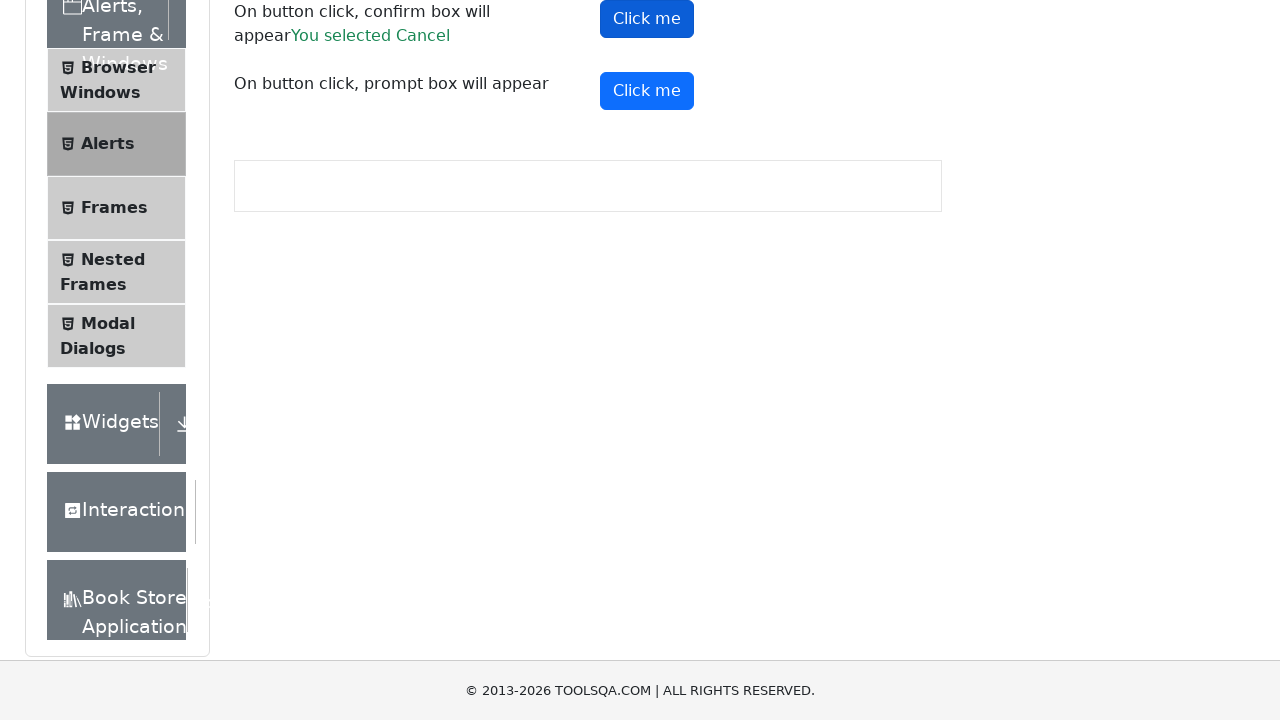